Tests clicking on custom radio buttons using JavaScript execution on Angular Material components

Starting URL: https://material.angular.io/components/radio/examples

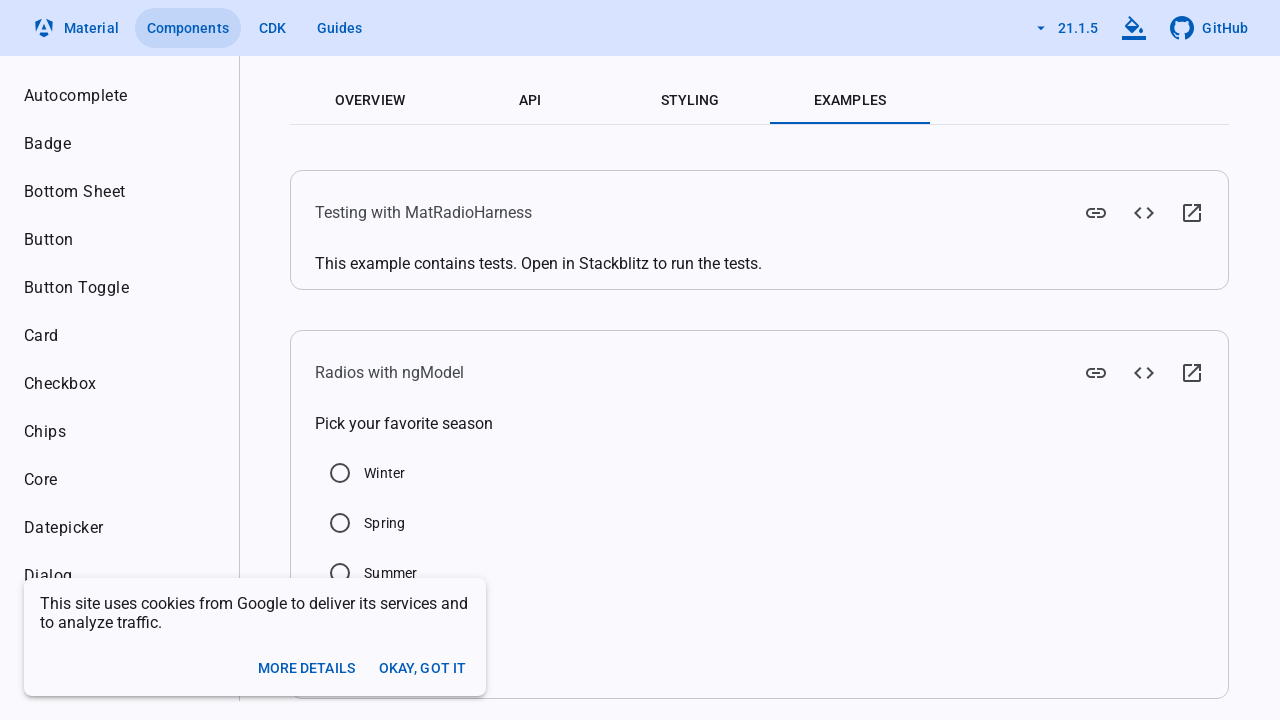

Located Winter radio button element
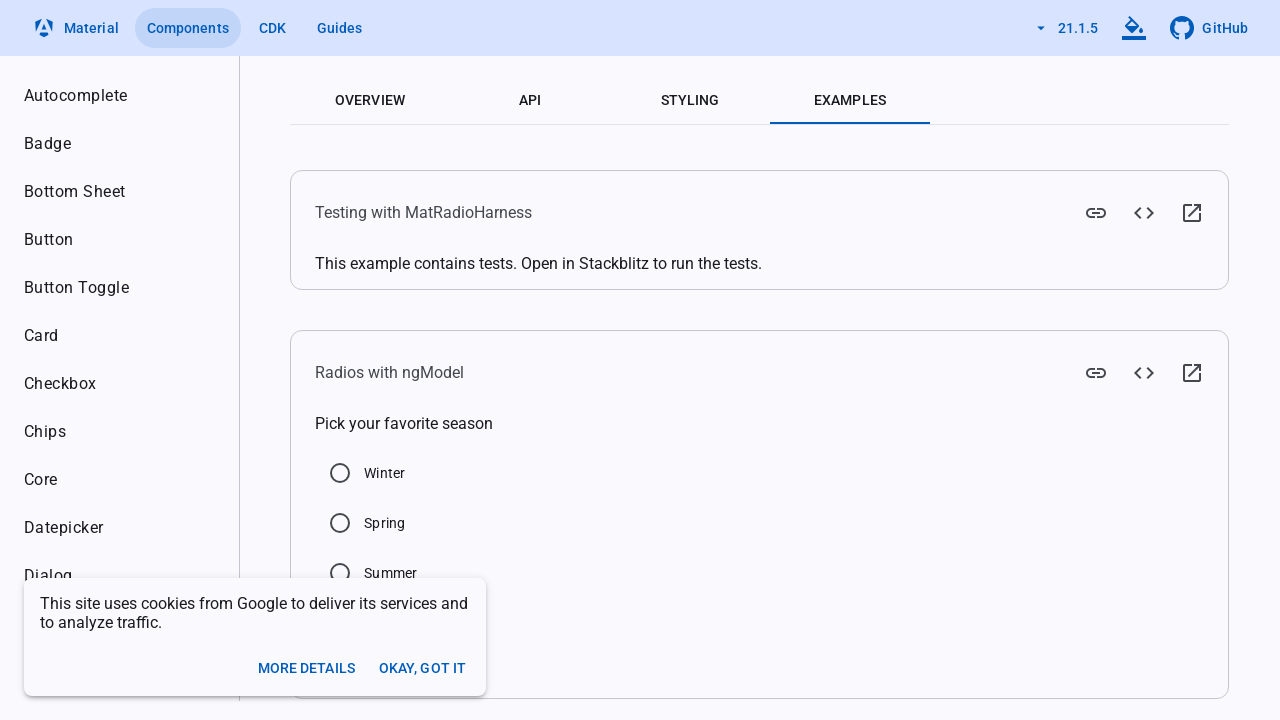

Clicked Winter radio button using JavaScript execution on Angular Material component
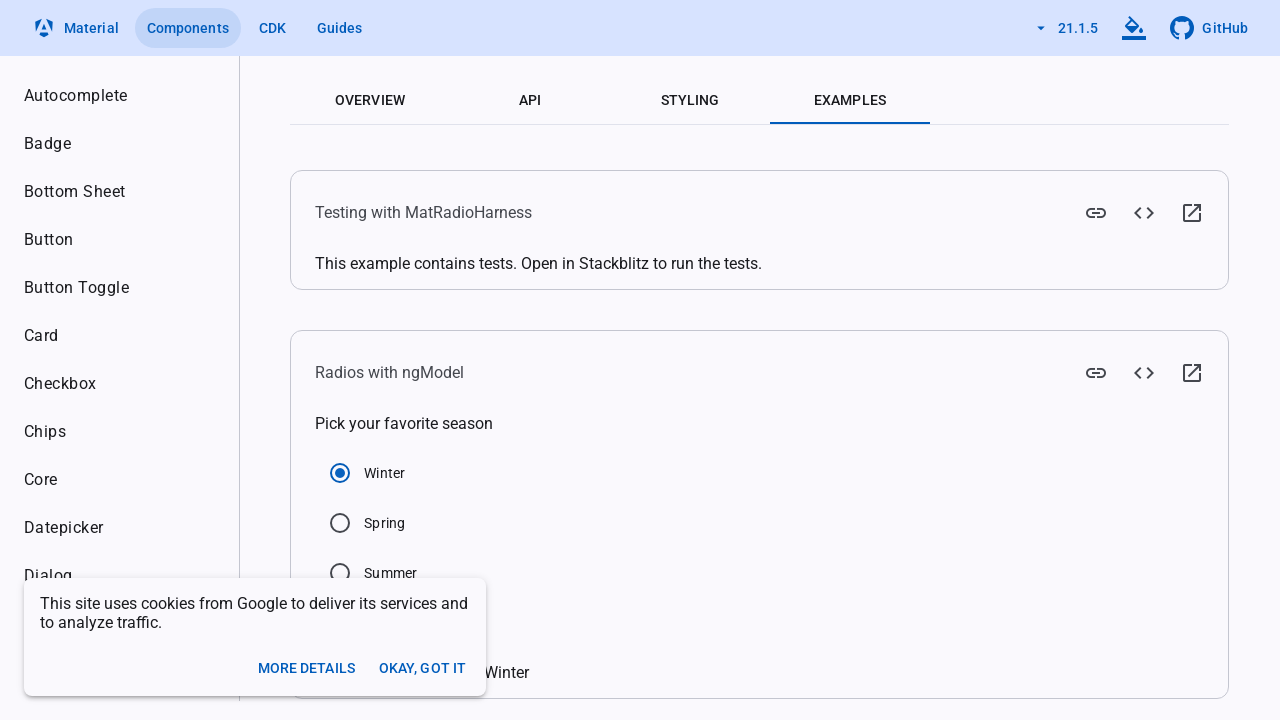

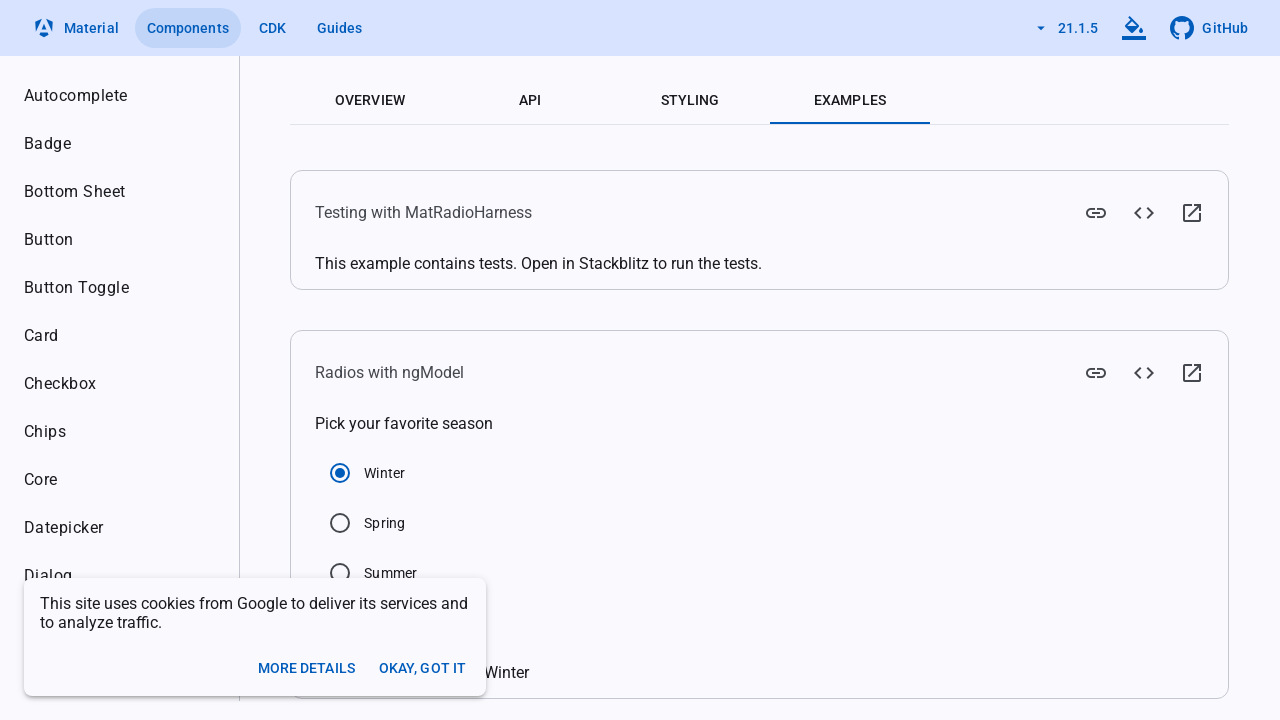